Tests dynamic click button functionality and verifies the success message.

Starting URL: https://demoqa.com/buttons

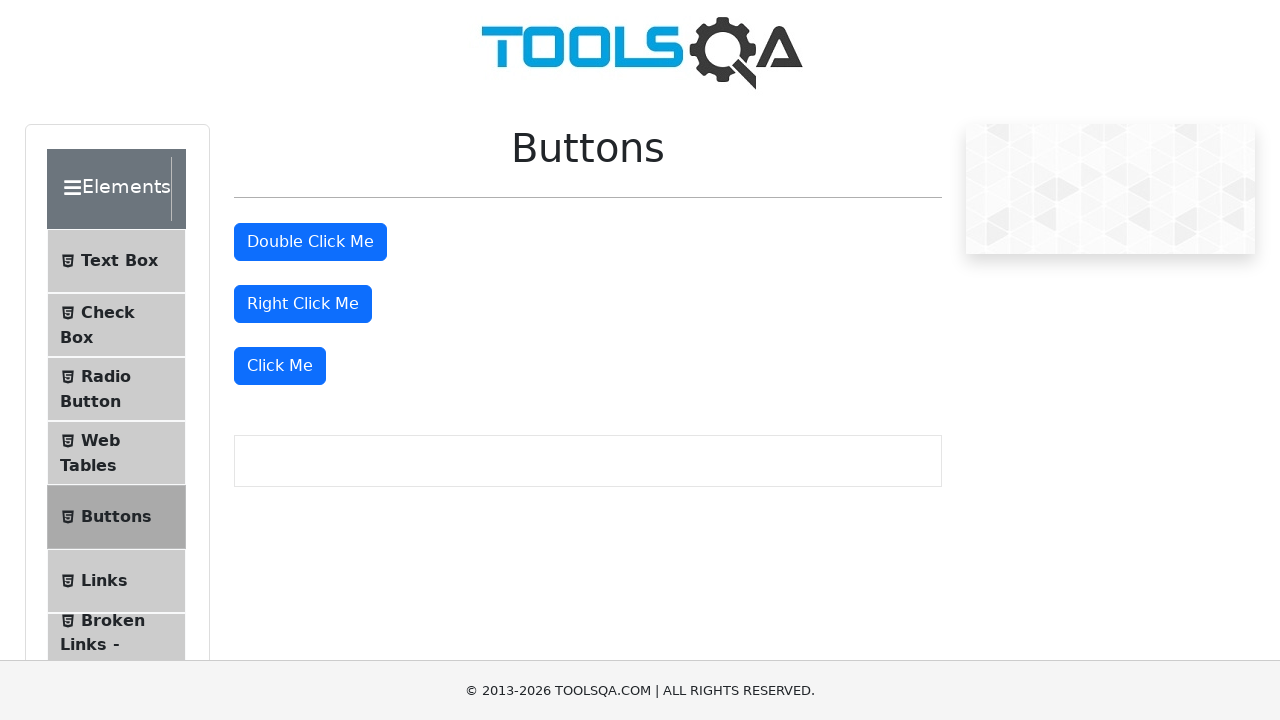

Navigated to https://demoqa.com/buttons
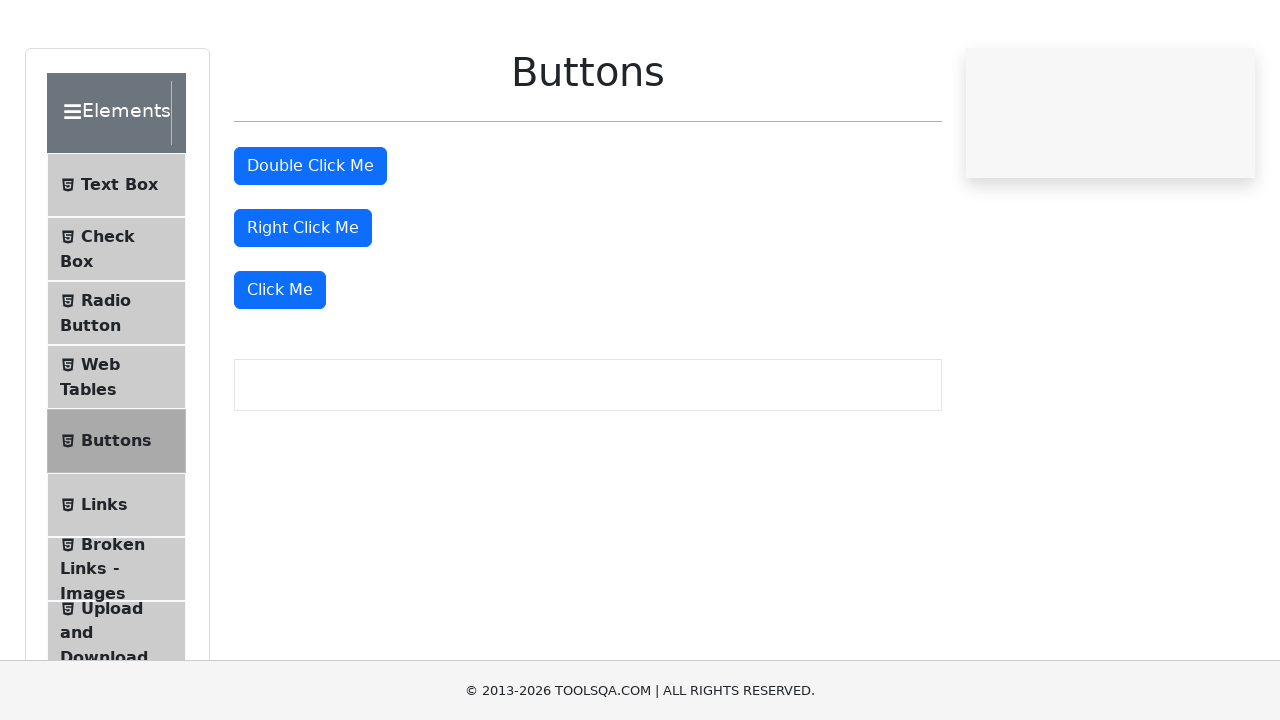

Clicked the 'Click Me' button at (280, 366) on xpath=//button[text()='Click Me']
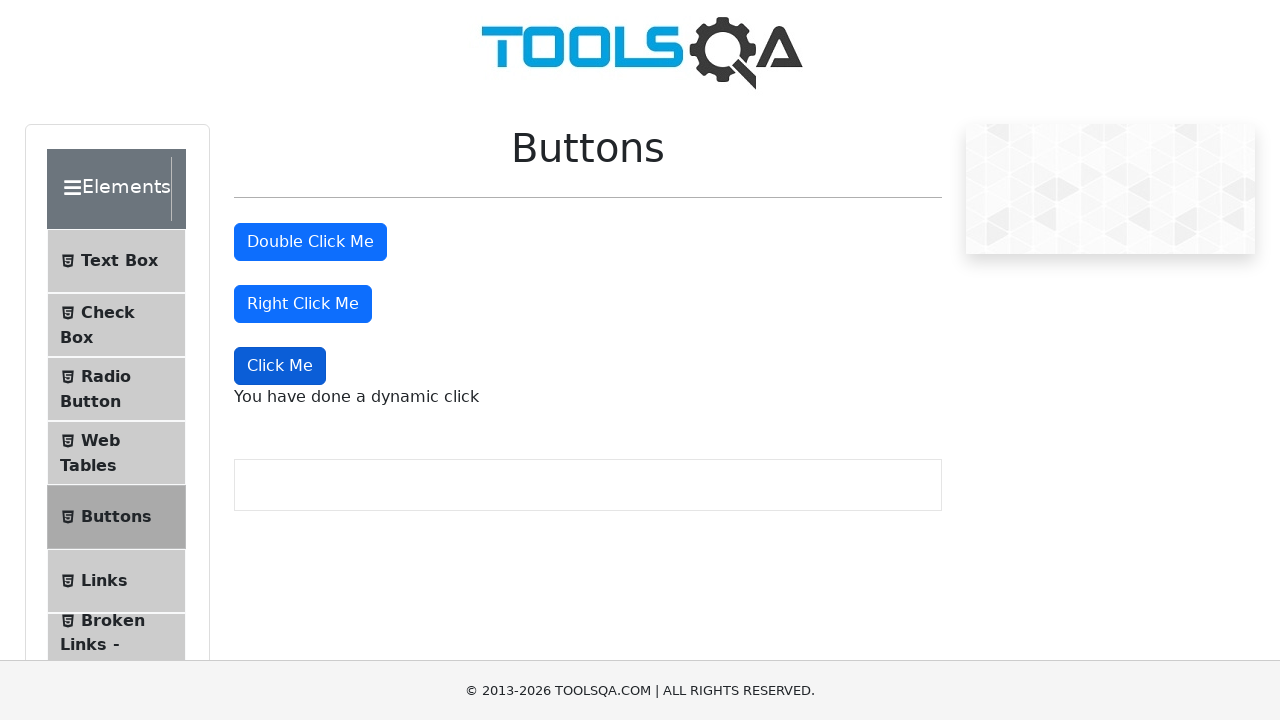

Dynamic click success message appeared
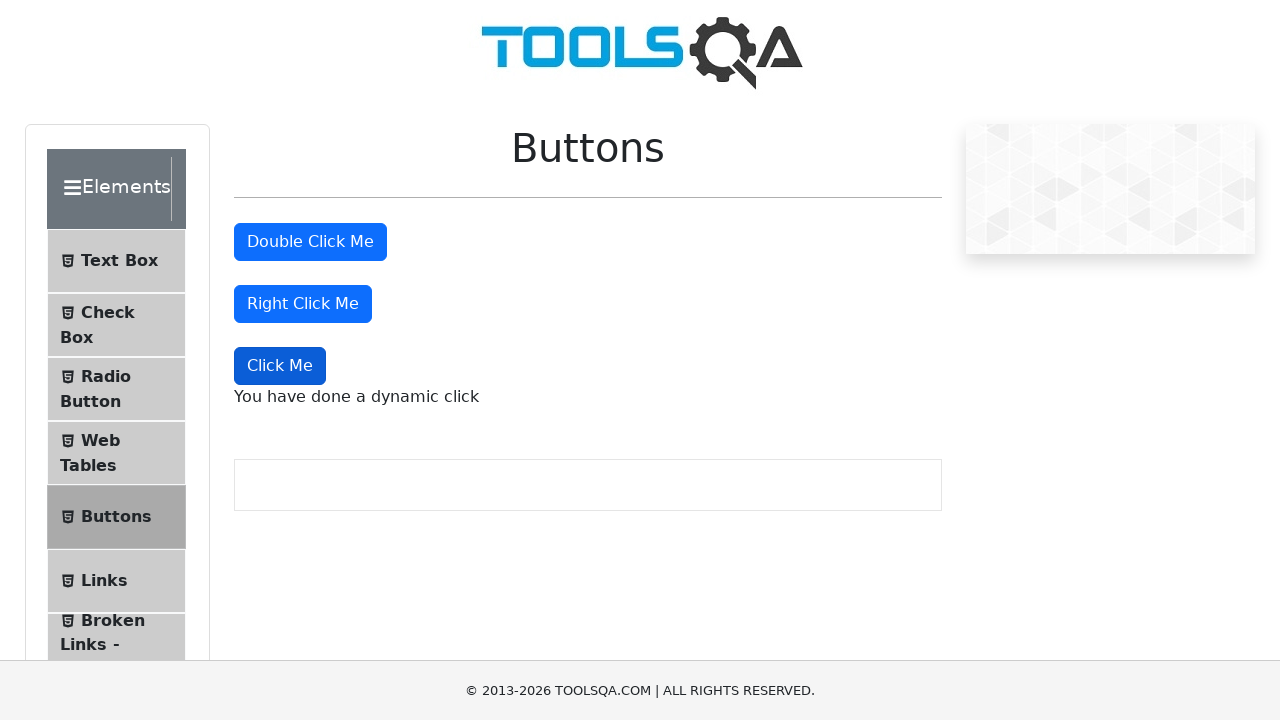

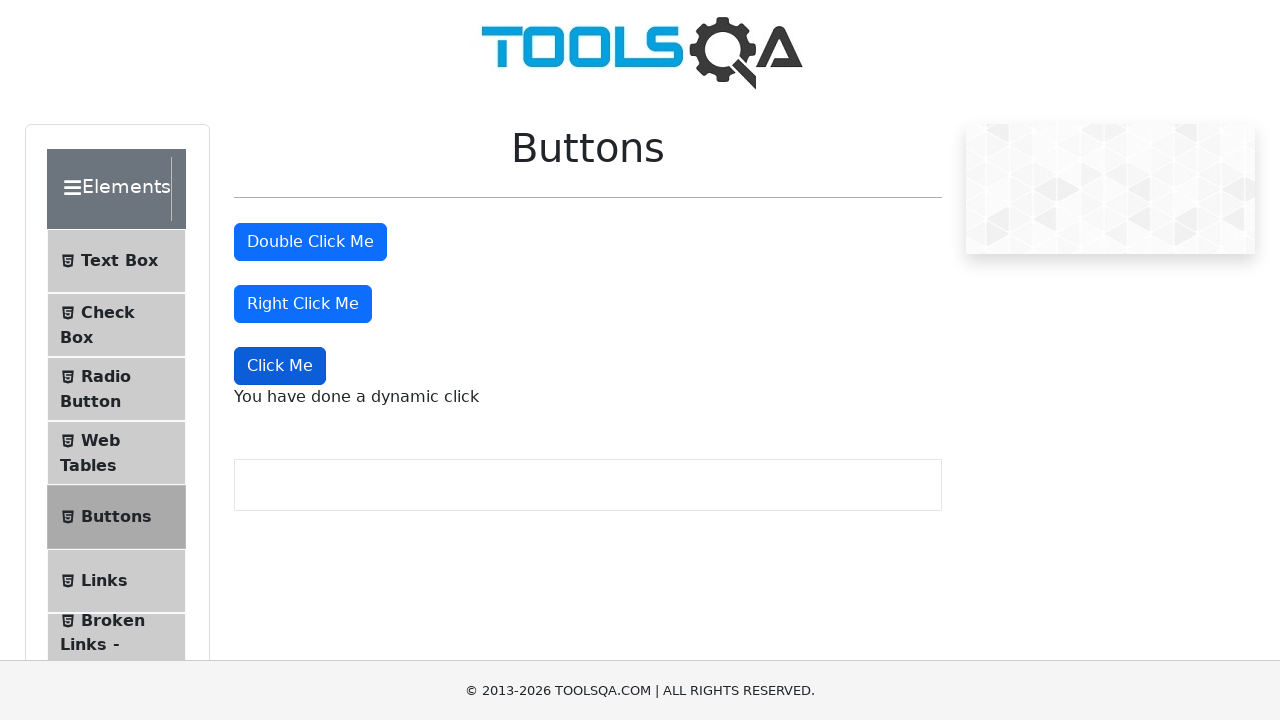